Opens the Flipkart homepage and maximizes the browser window. Note: The original script has a typo in the URL (flipkar.com instead of flipkart.com), corrected to the valid URL.

Starting URL: https://www.flipkart.com/

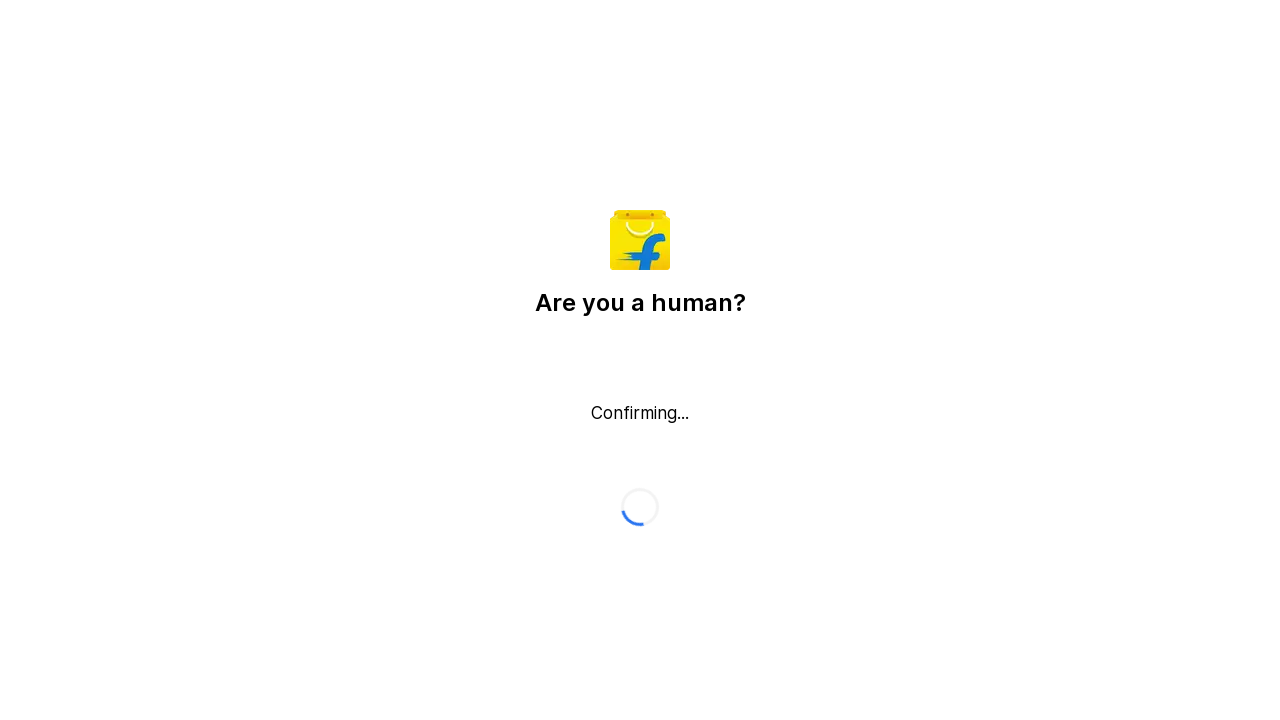

Waited for Flipkart homepage to load (DOM content loaded)
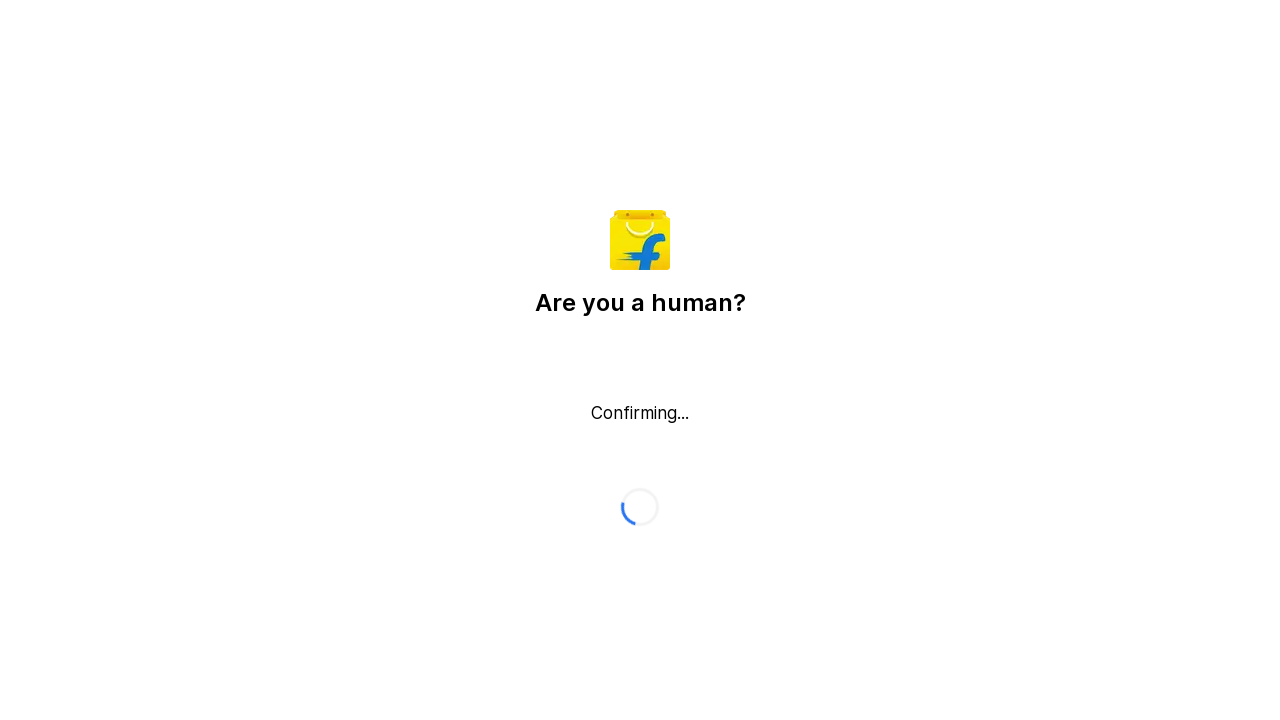

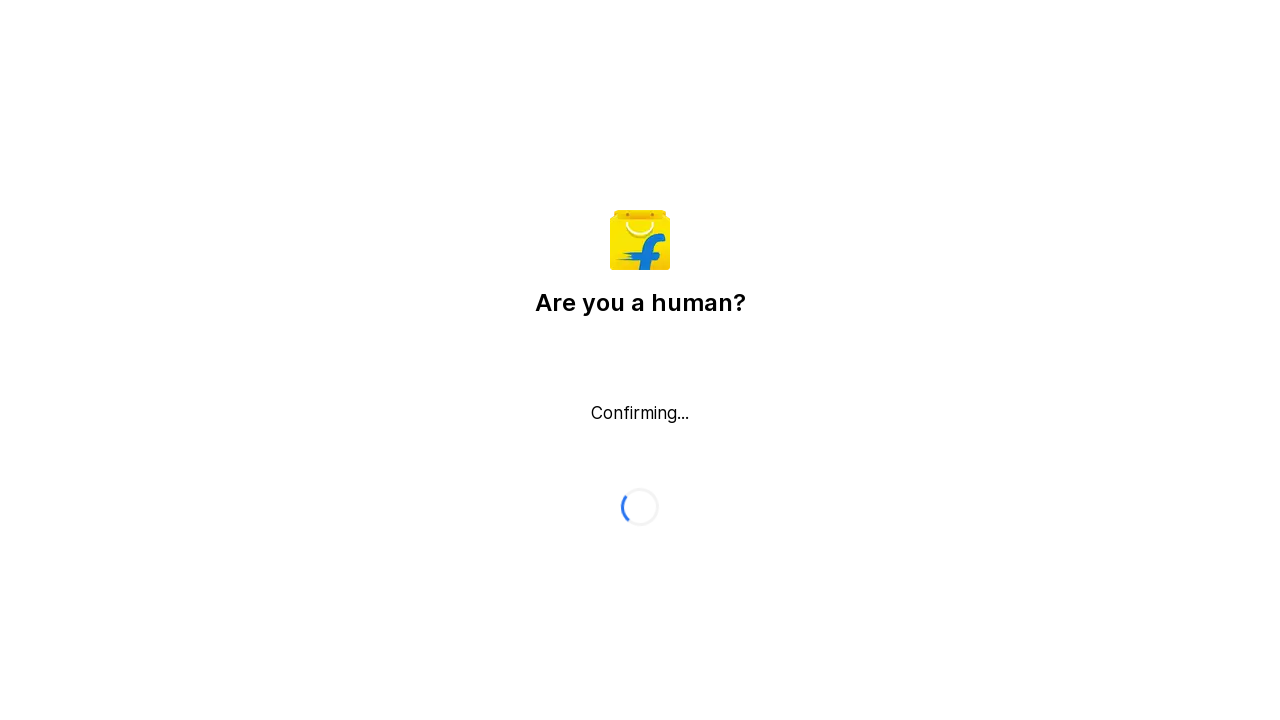